Tests the actions page by clicking checkboxes and verifying the result message

Starting URL: https://kristinek.github.io/site/examples/actions

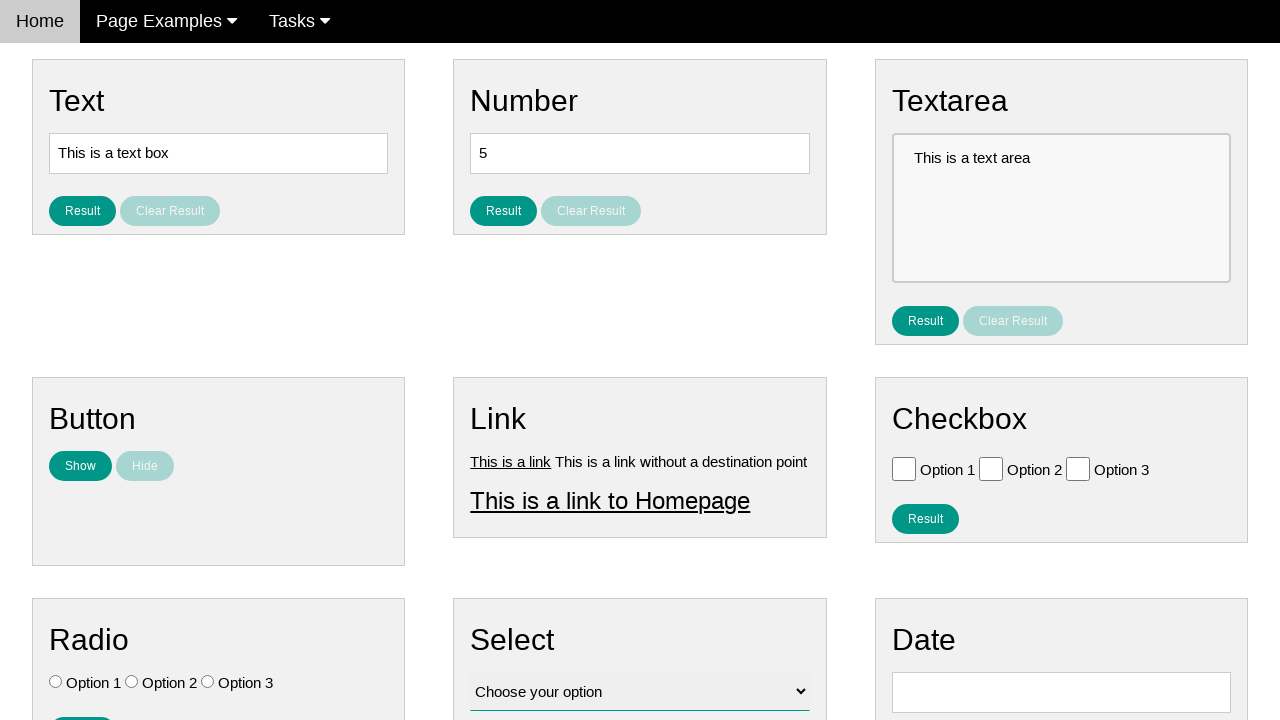

Clicked checkbox with value 'Option 1' at (904, 468) on [value='Option 1']
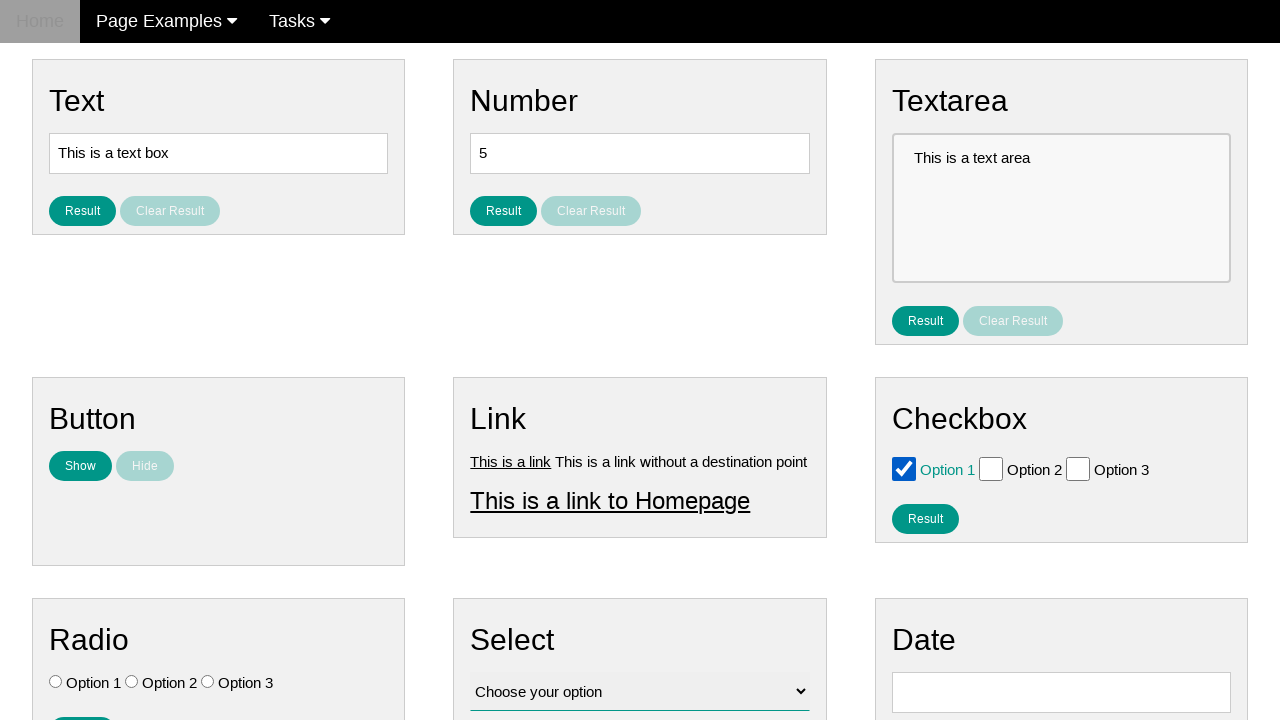

Clicked checkbox with value 'Option 2' at (991, 468) on [value='Option 2']
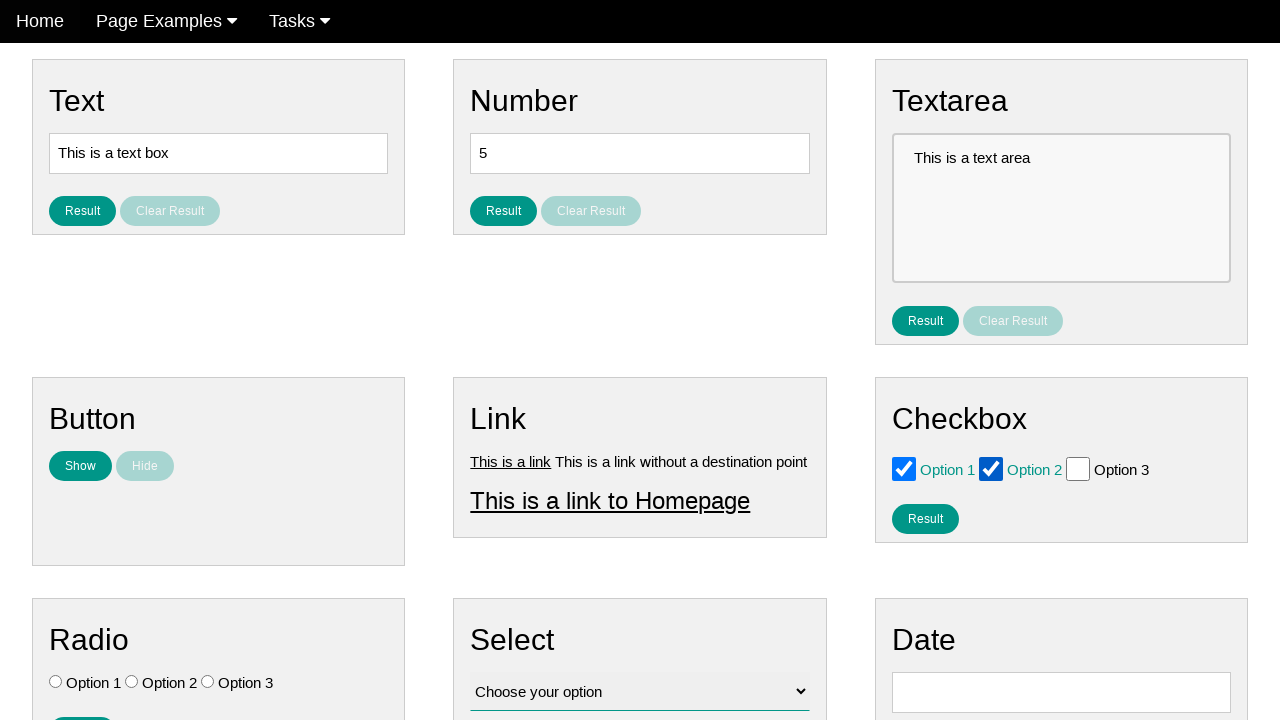

Clicked result checkbox button at (925, 518) on #result_button_checkbox
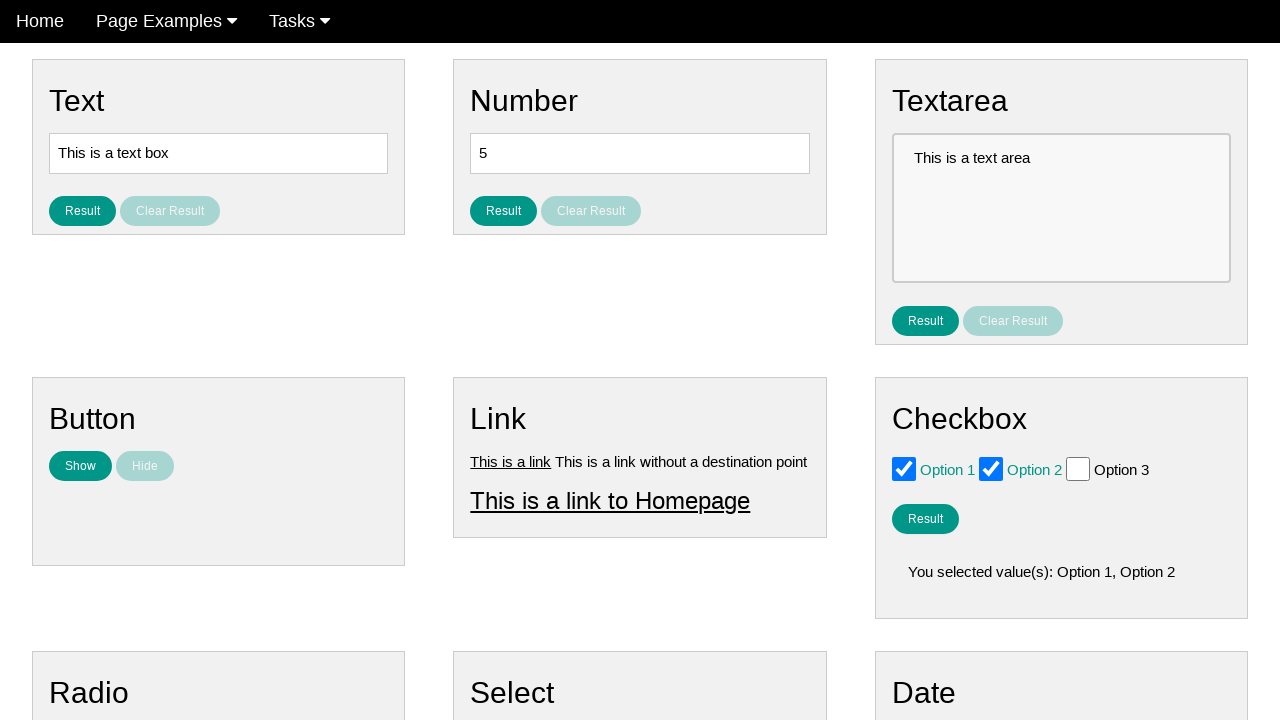

Waited for result checkbox element to appear
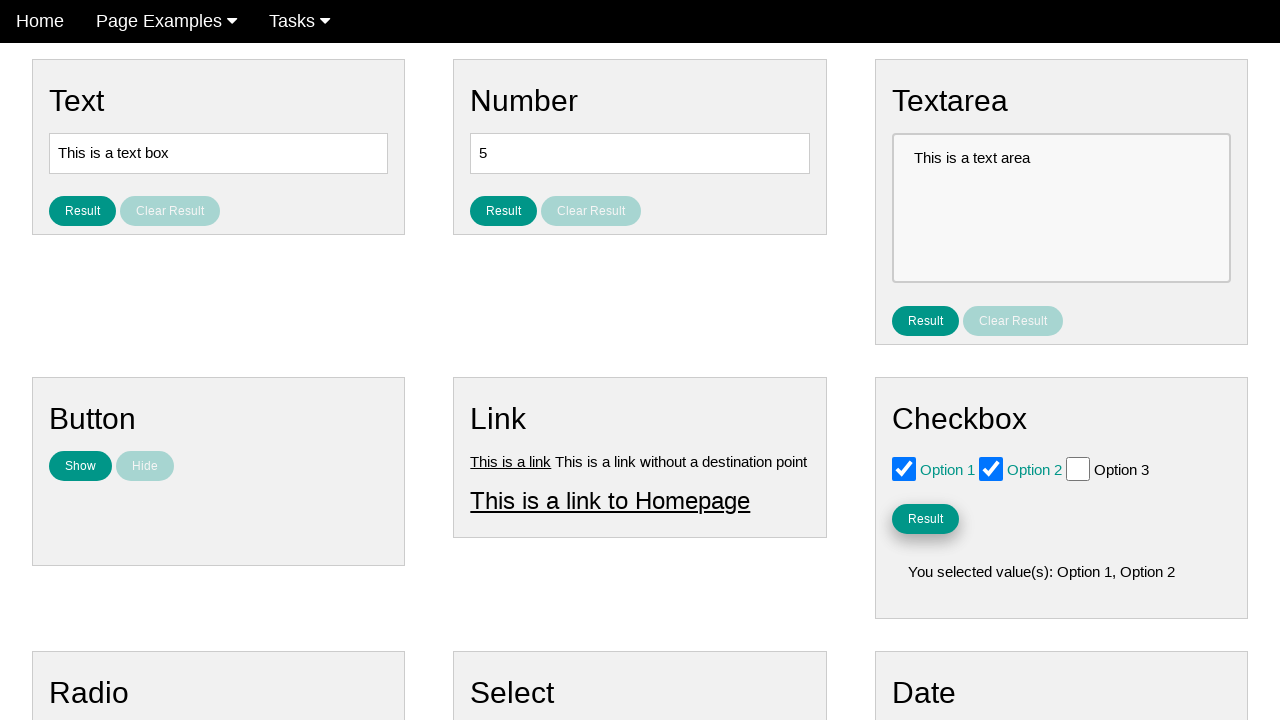

Verified result checkbox is visible
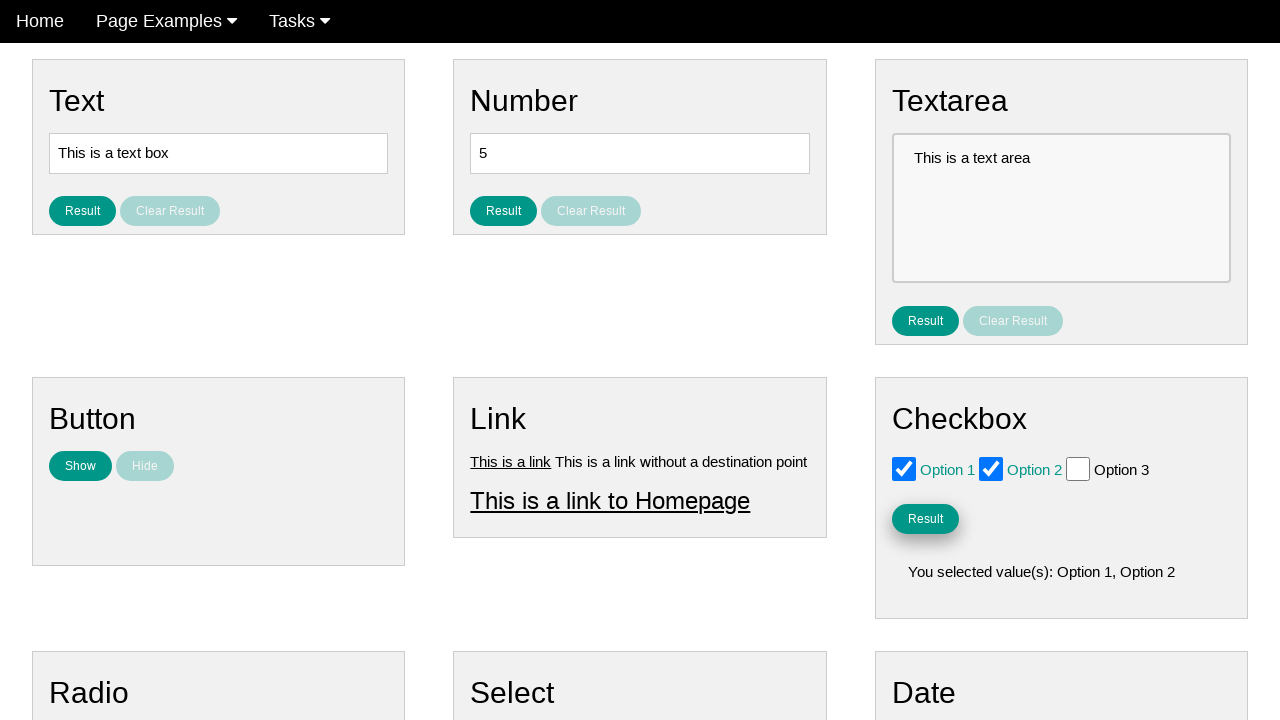

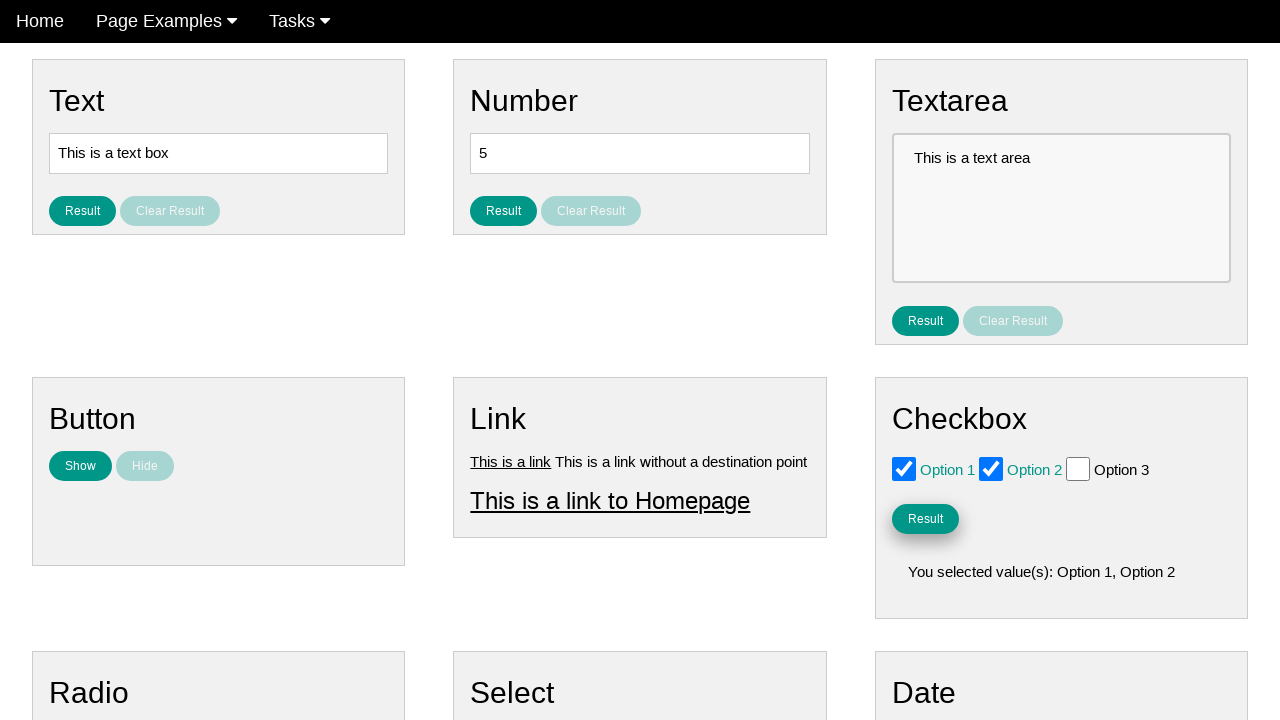